Tests JavaScript confirm alert by clicking the button, accepting the alert, and verifying the result text

Starting URL: http://the-internet.herokuapp.com/javascript_alerts

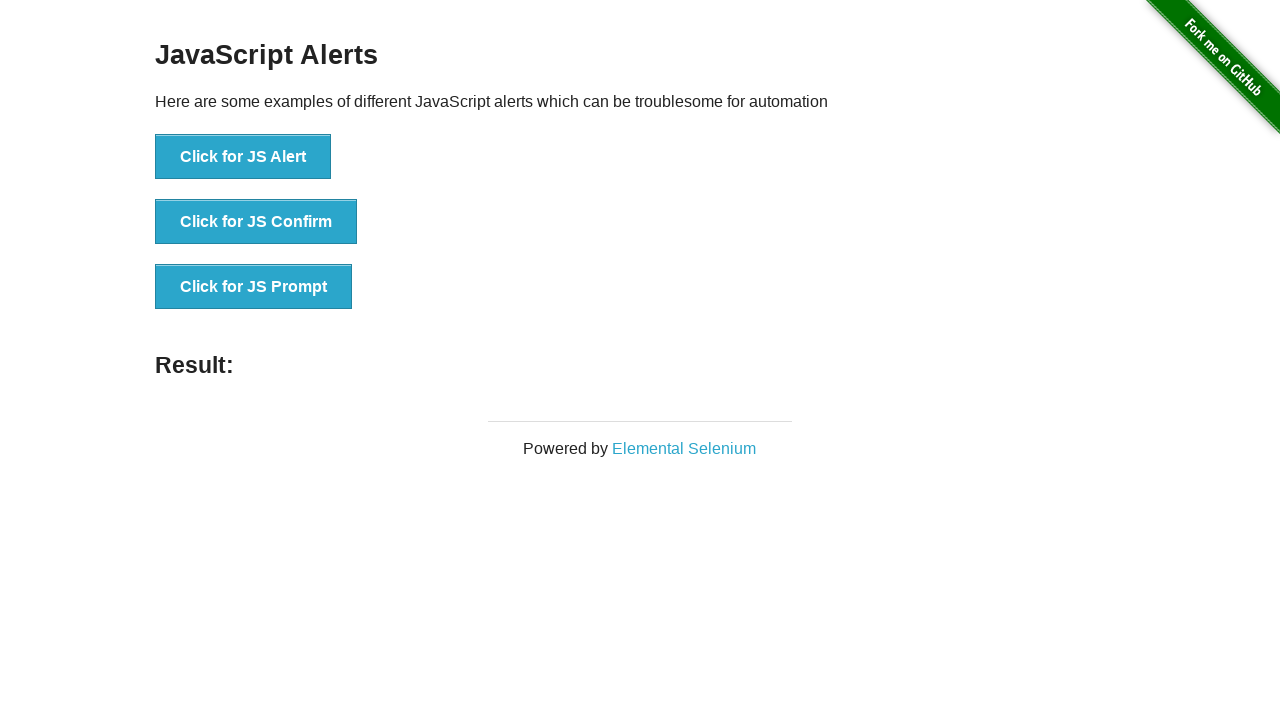

Clicked the Confirm alert button at (256, 222) on .example li:nth-child(2) button
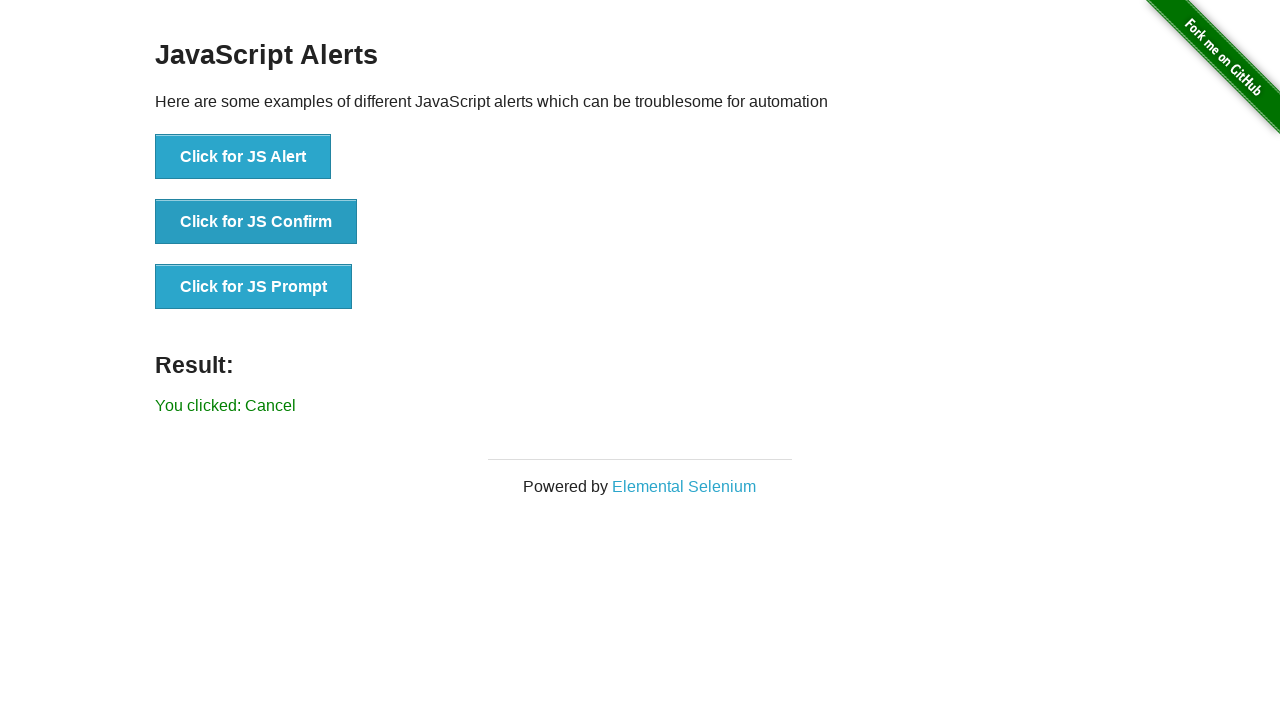

Set up dialog handler to accept alerts
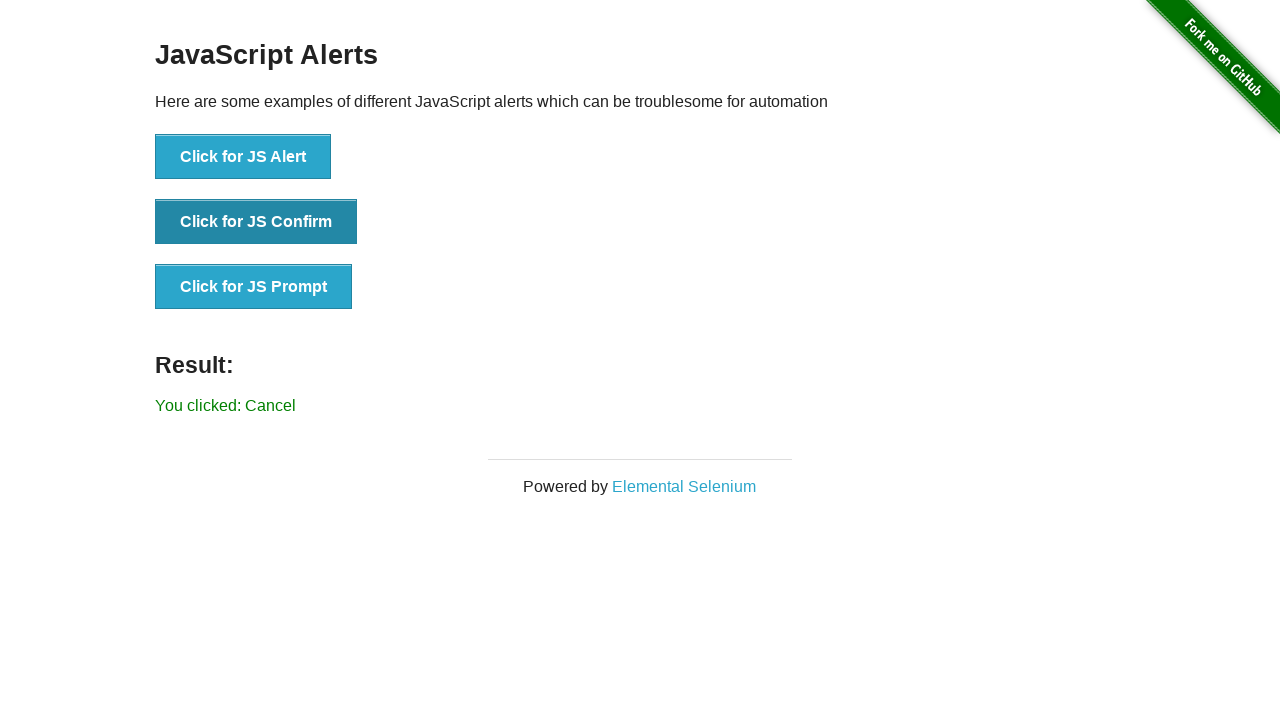

Result text element loaded and is visible
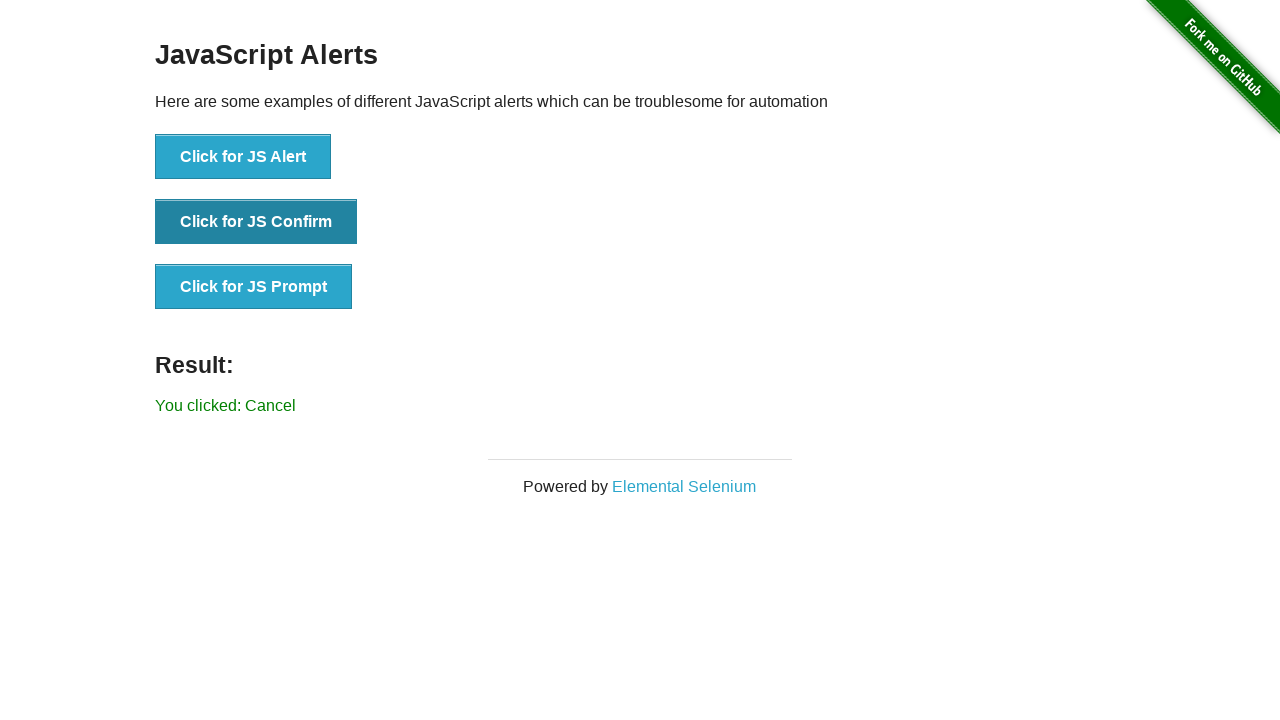

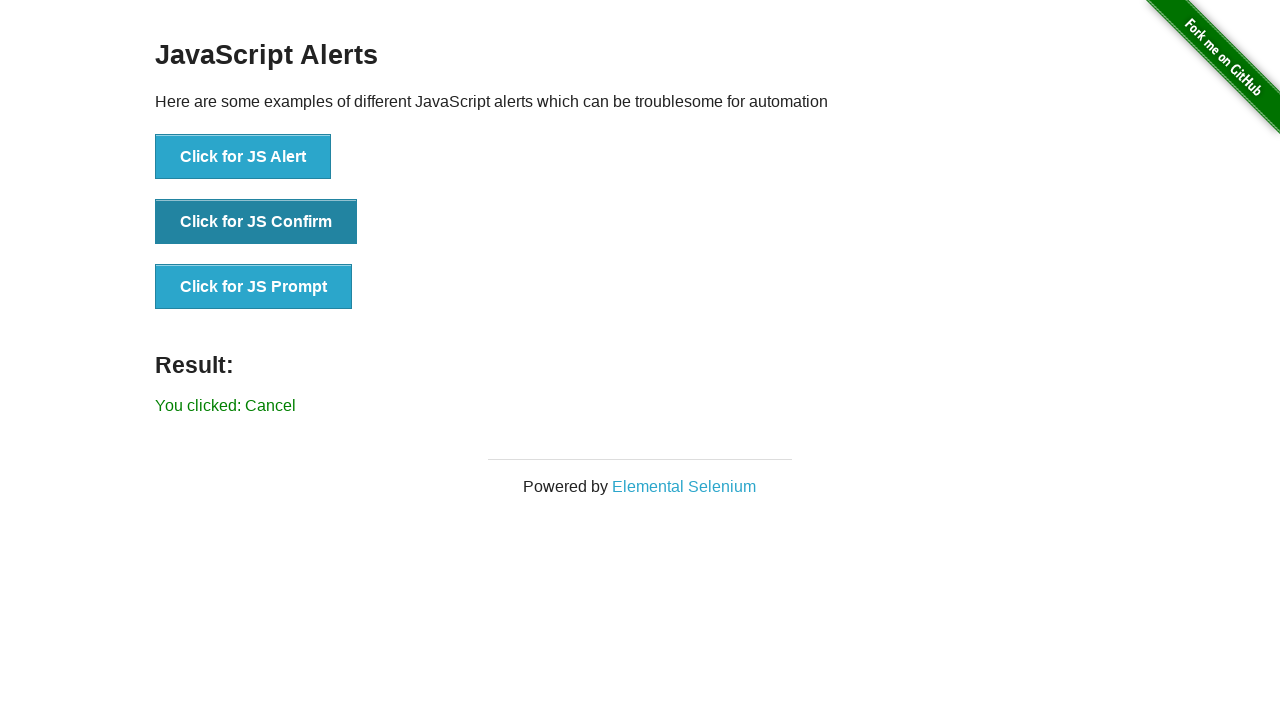